Tests error recovery by inputting various invalid JSON formats and verifying the page remains functional, then confirms recovery with valid JSON

Starting URL: https://www.001236.xyz/en/json

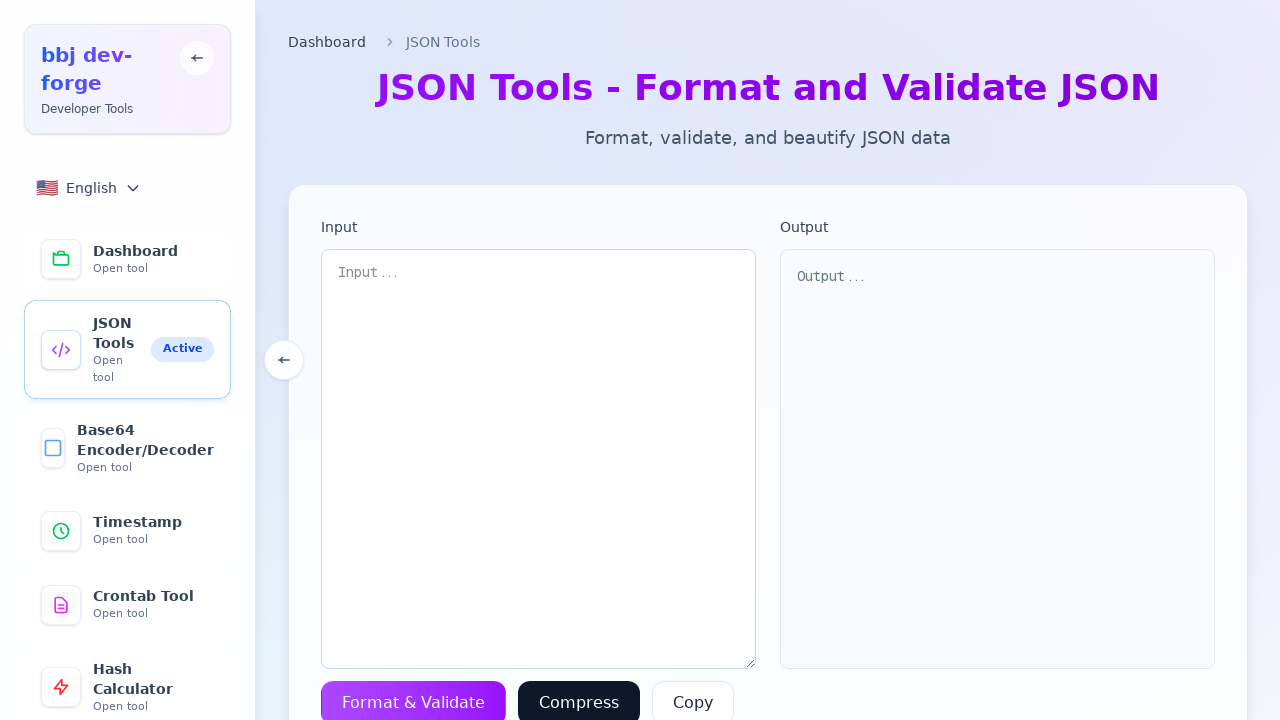

Cleared textarea for error case test on textarea
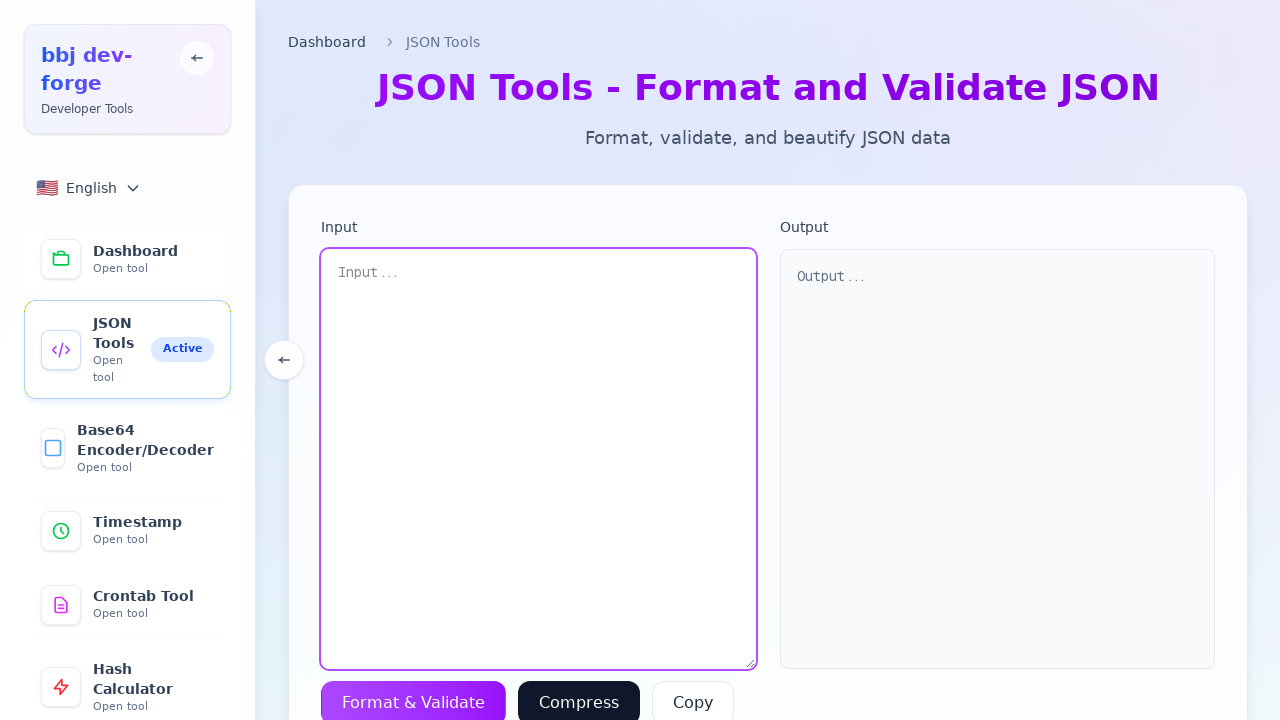

Filled textarea with invalid JSON: invalid json on textarea
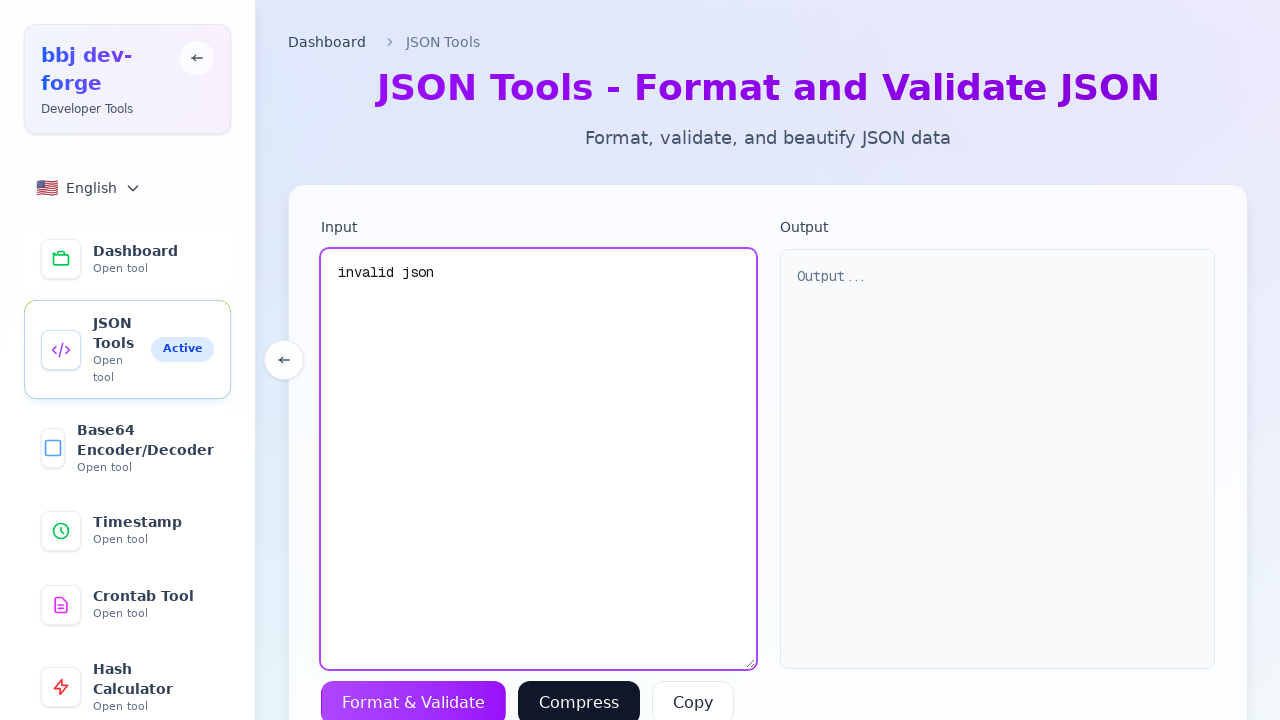

Clicked Format button with invalid JSON input at (414, 698) on button >> internal:has-text="Format"i
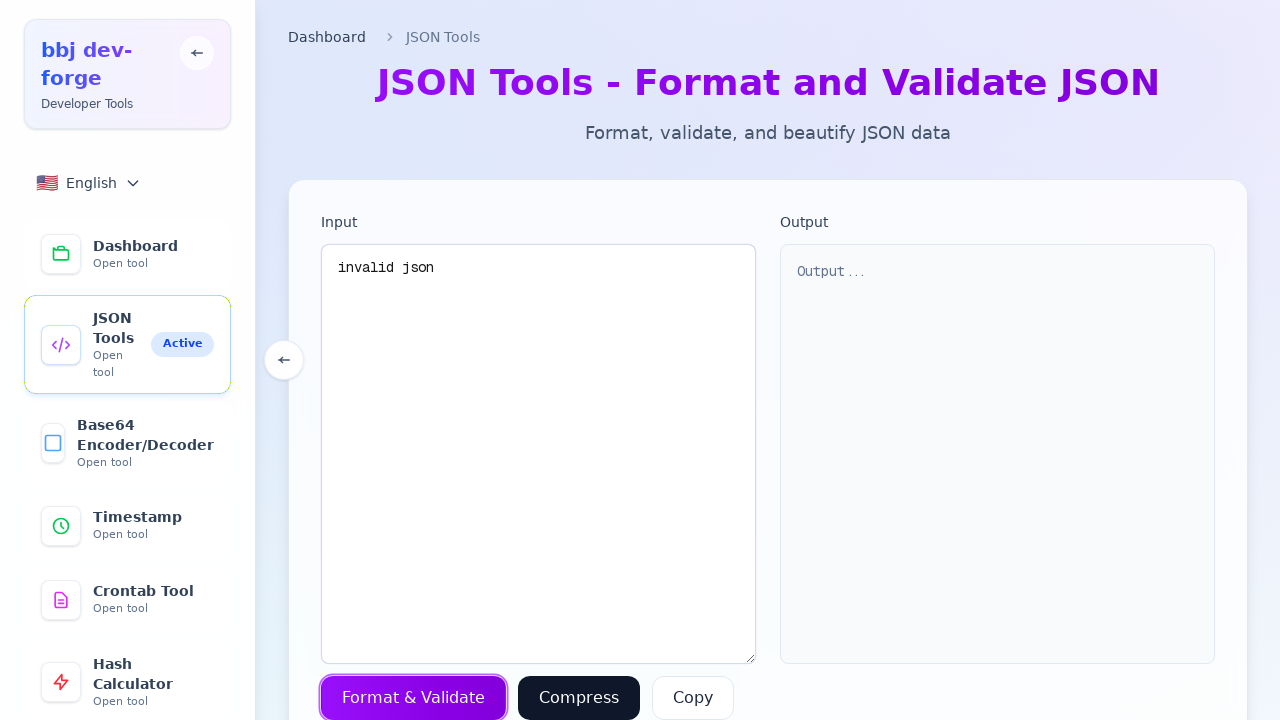

Waited 500ms for error handling
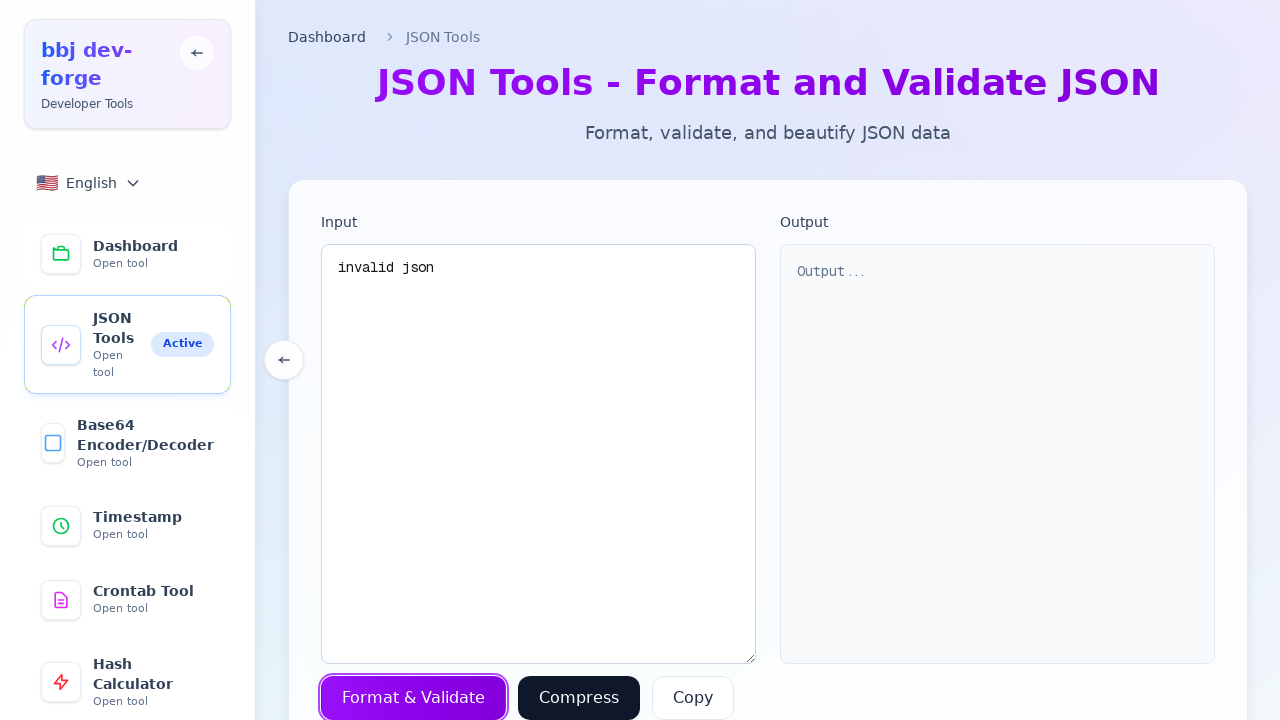

Verified textarea is still visible after error
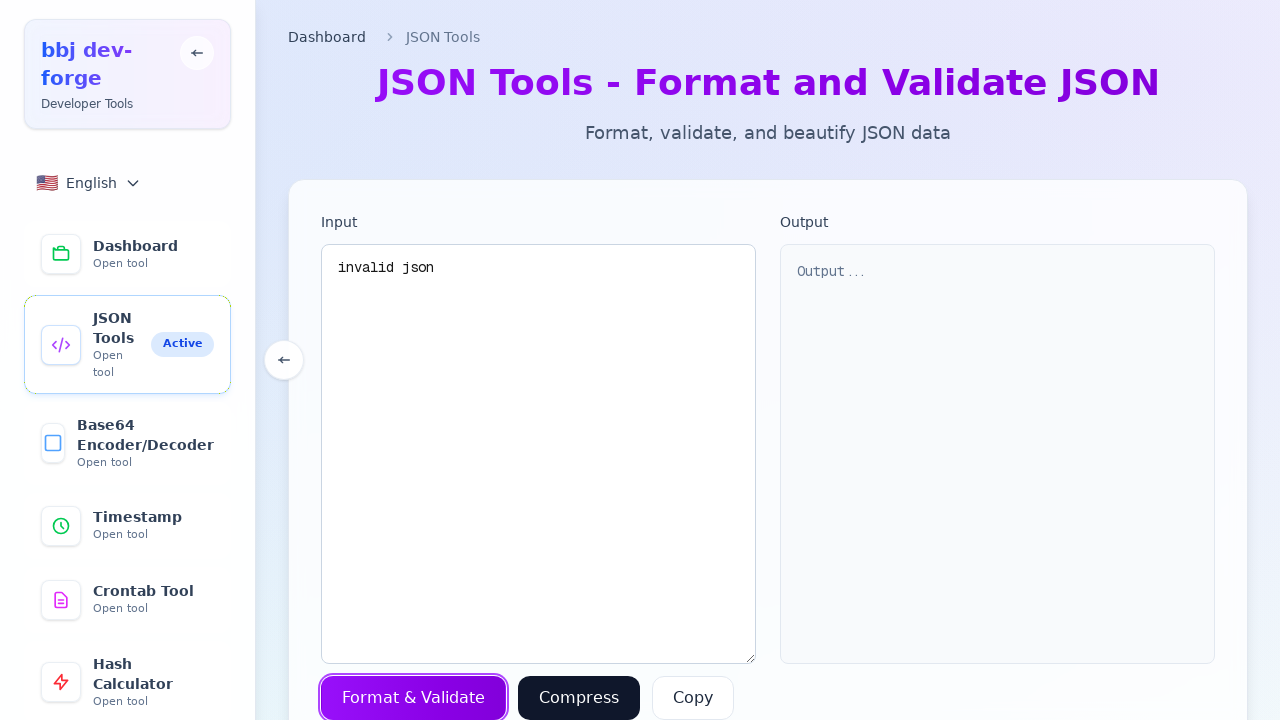

Verified Format button is still visible after error
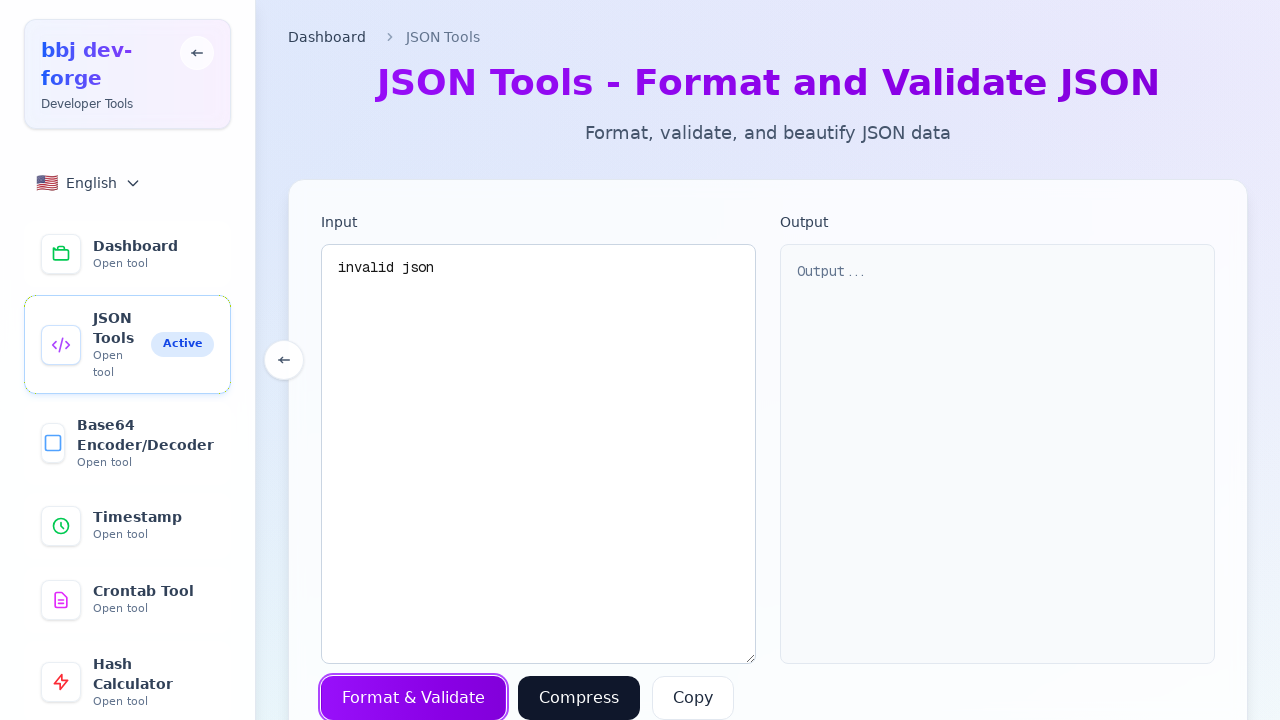

Cleared textarea for error case test on textarea
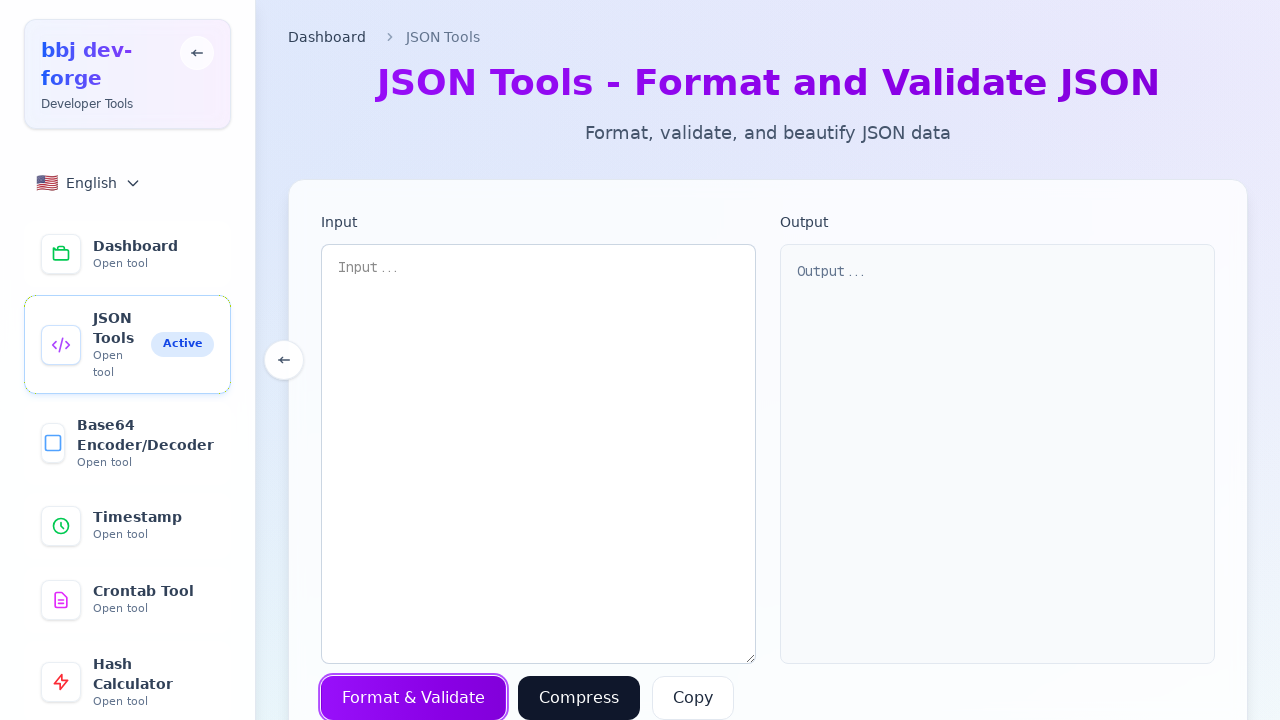

Filled textarea with invalid JSON: {"unclosed": "string on textarea
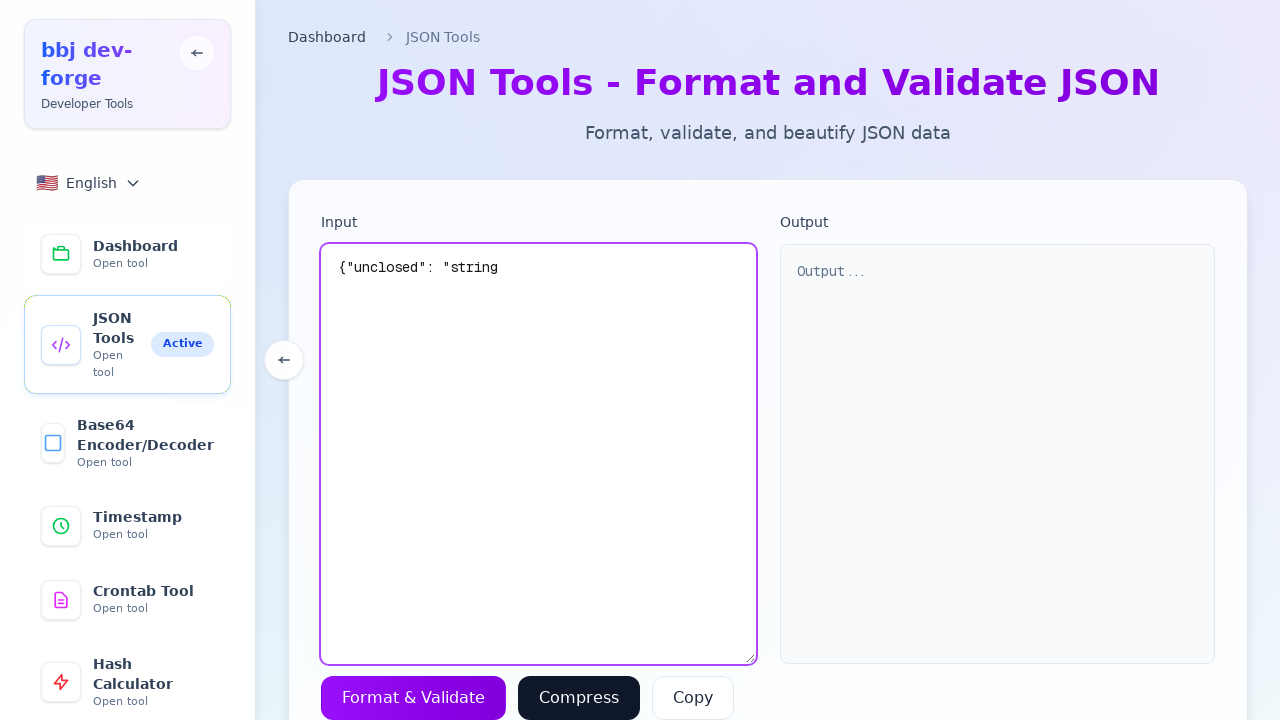

Clicked Format button with invalid JSON input at (414, 698) on button >> internal:has-text="Format"i
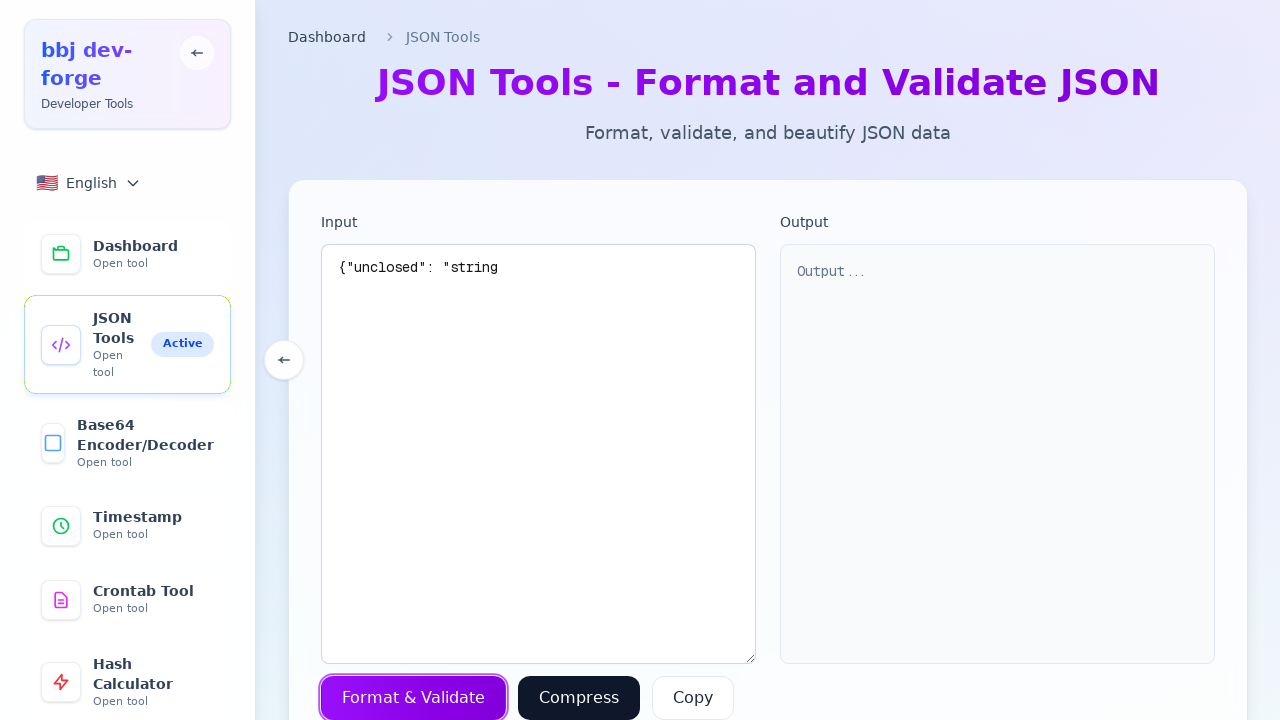

Waited 500ms for error handling
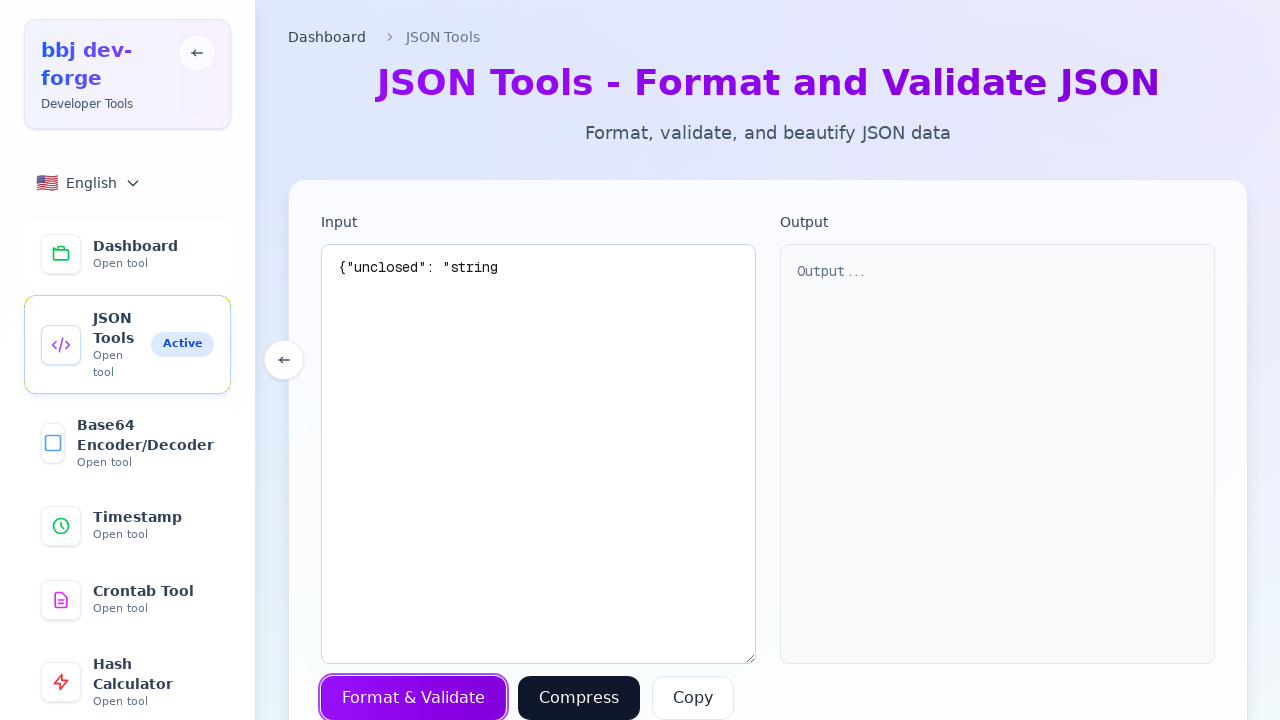

Verified textarea is still visible after error
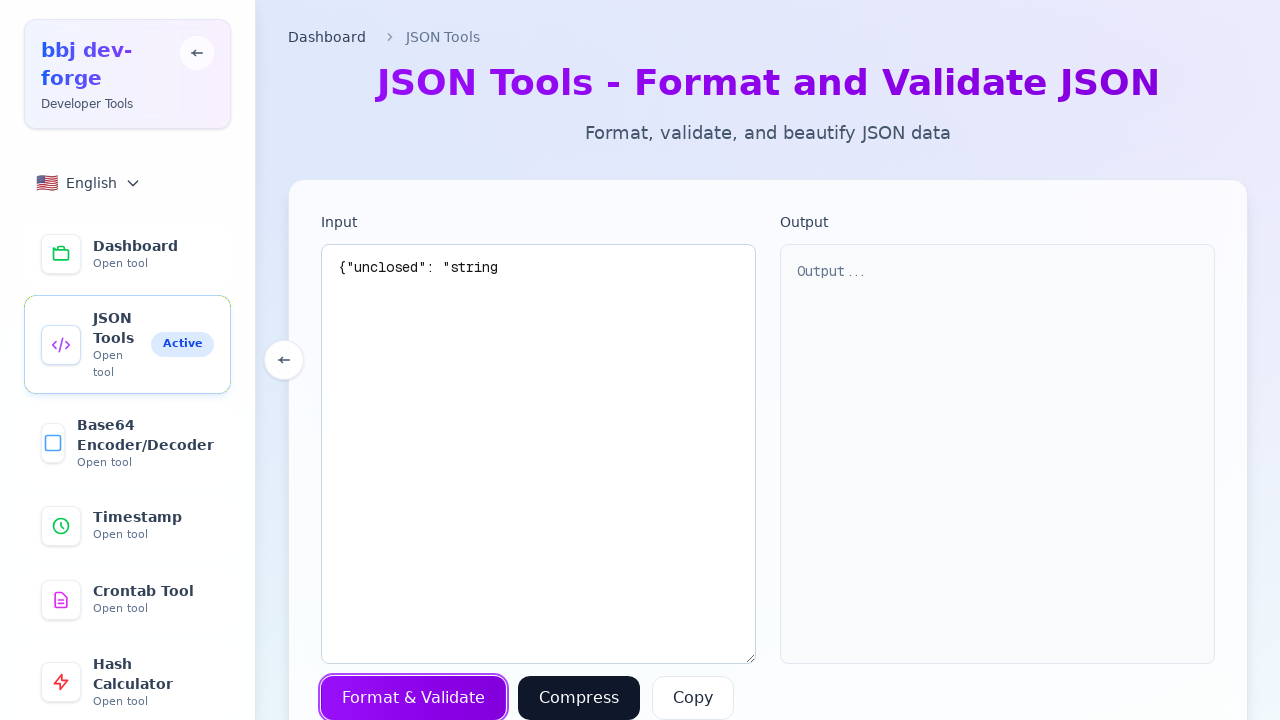

Verified Format button is still visible after error
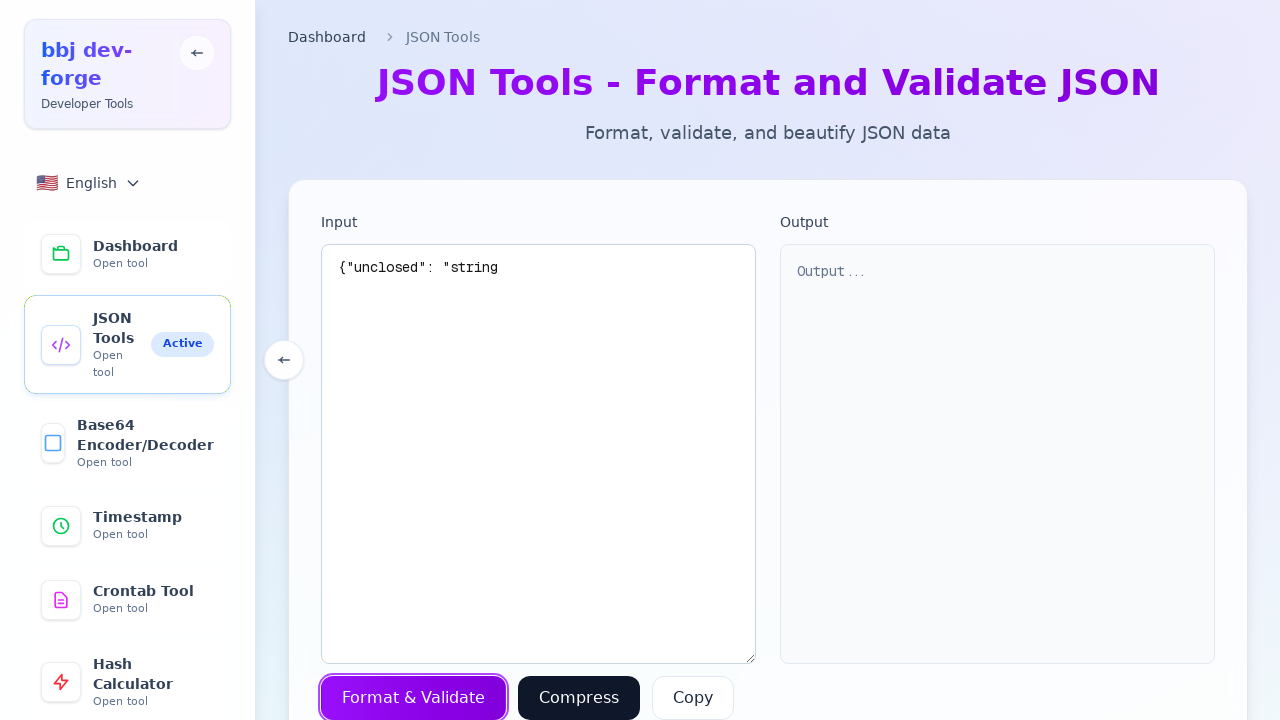

Cleared textarea for error case test on textarea
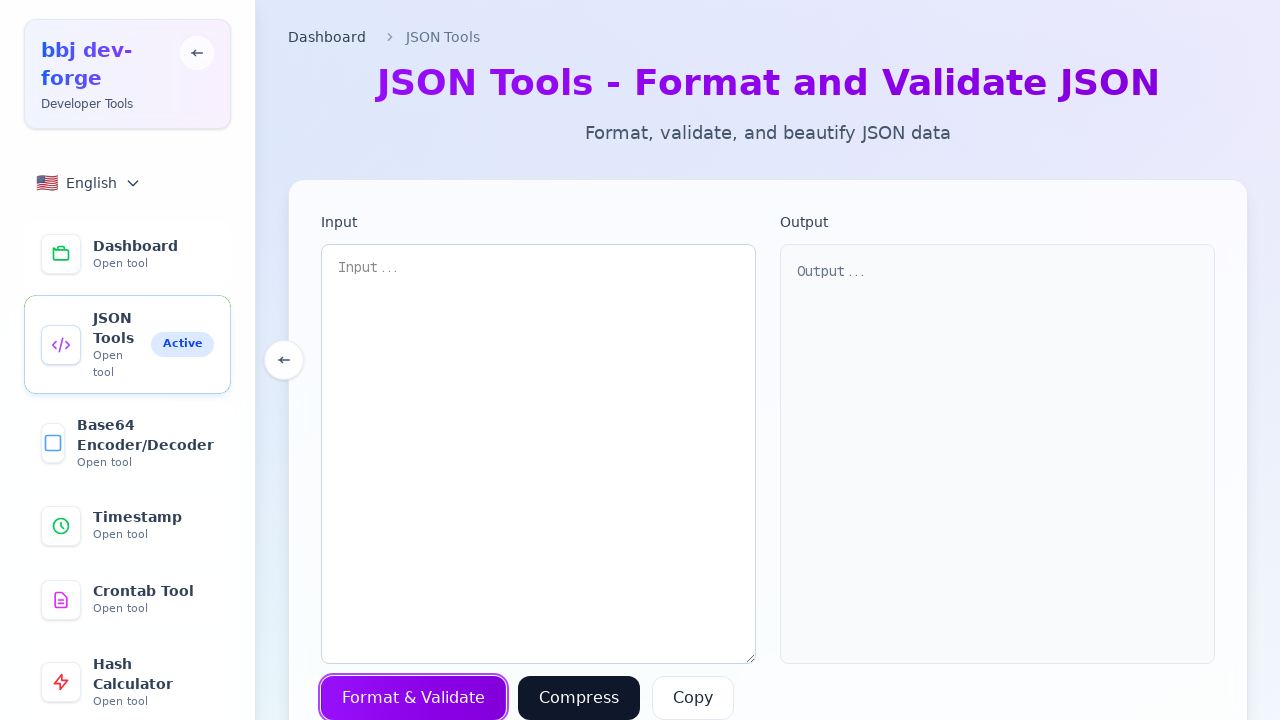

Filled textarea with invalid JSON: {"trailing": "comma",} on textarea
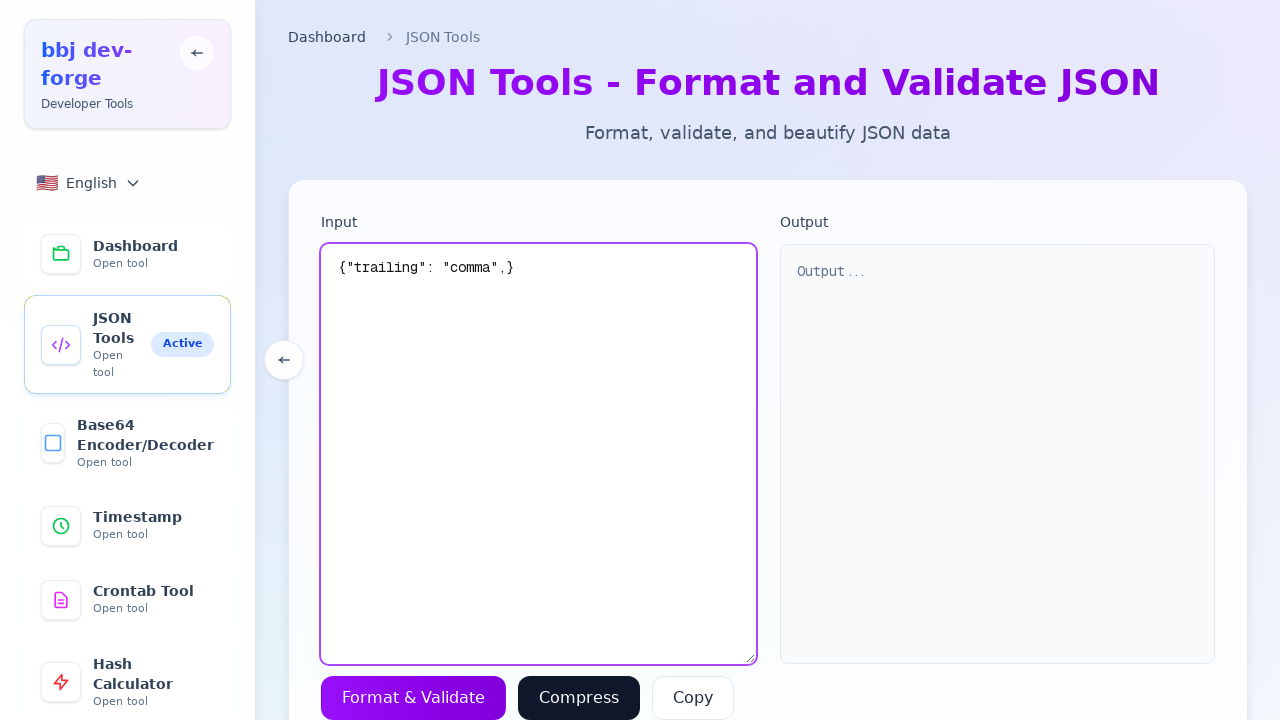

Clicked Format button with invalid JSON input at (414, 698) on button >> internal:has-text="Format"i
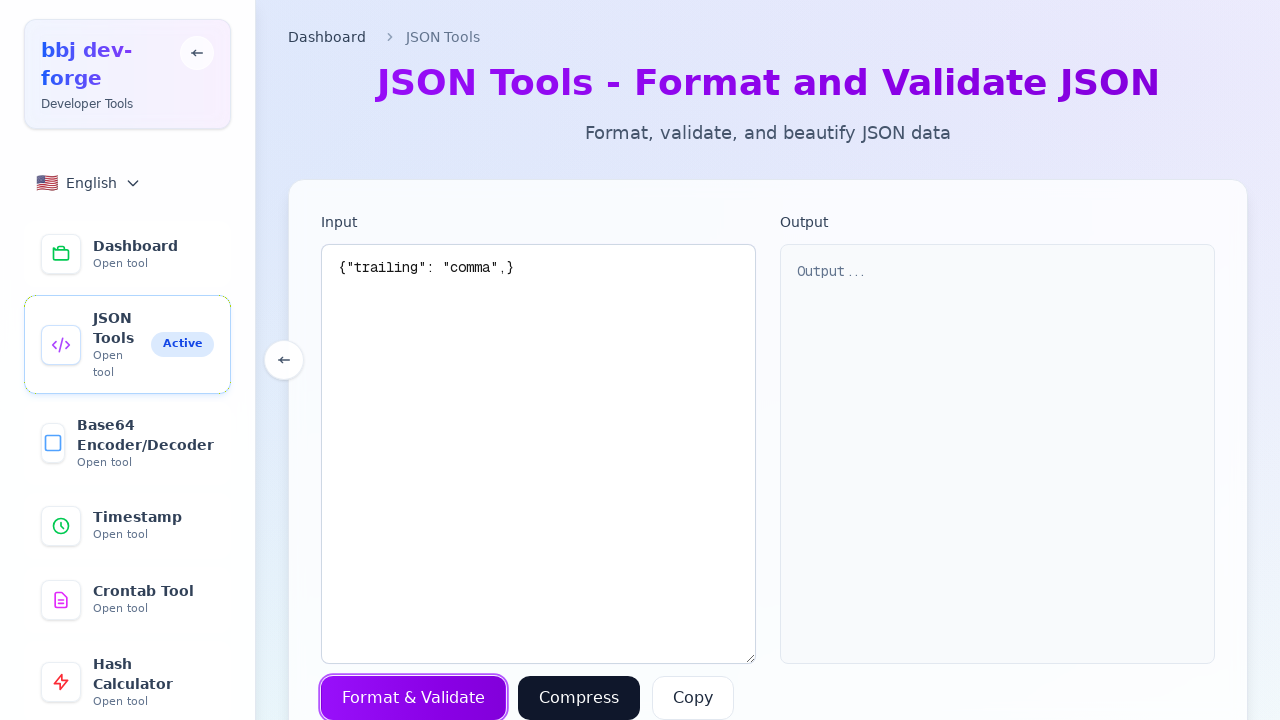

Waited 500ms for error handling
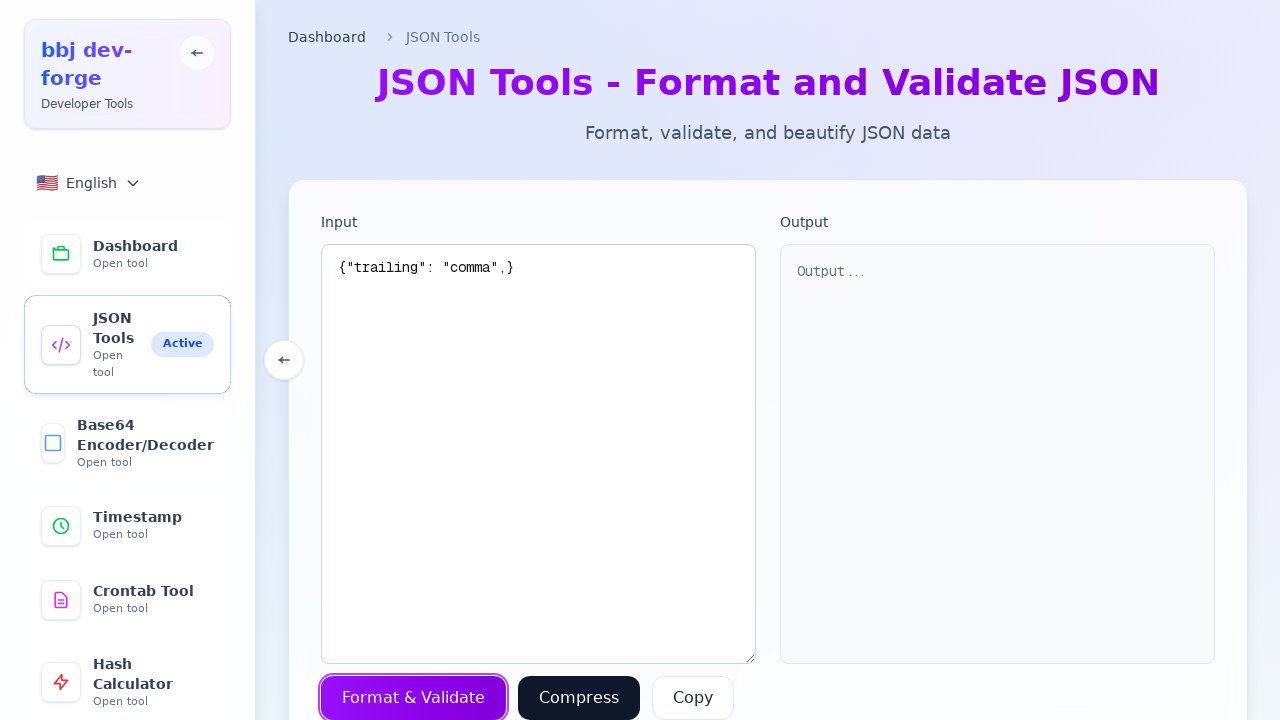

Verified textarea is still visible after error
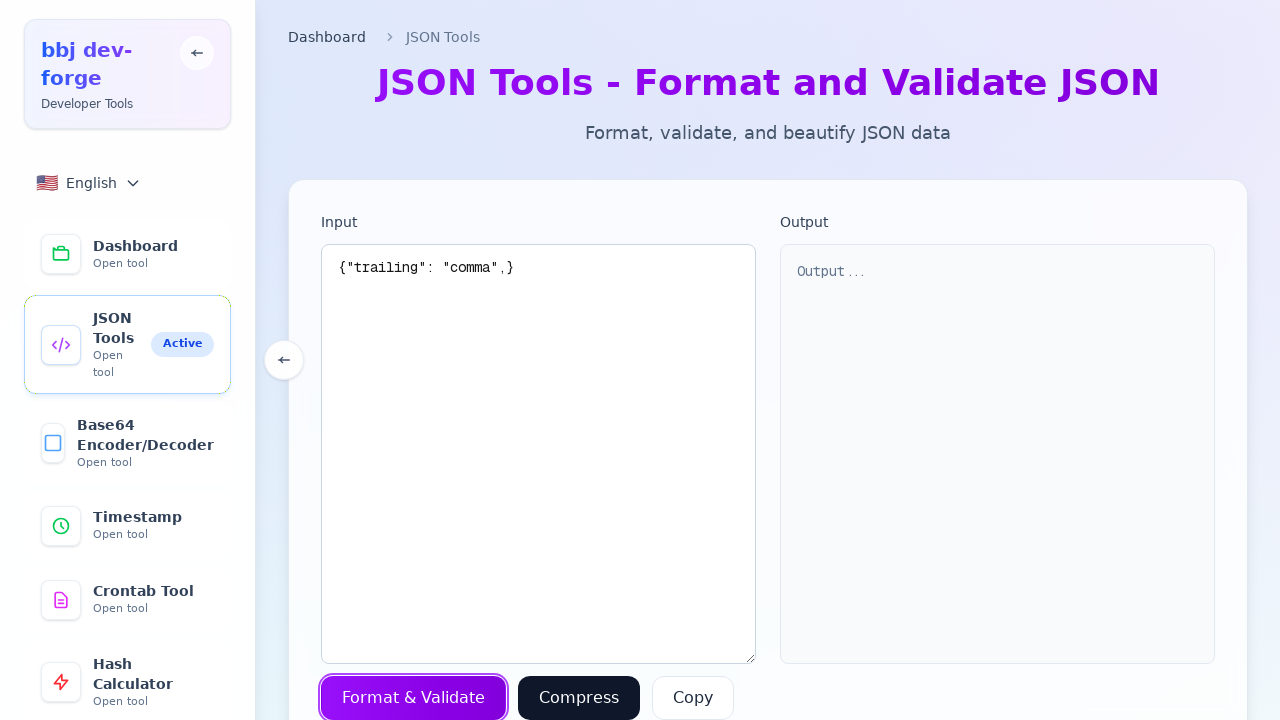

Verified Format button is still visible after error
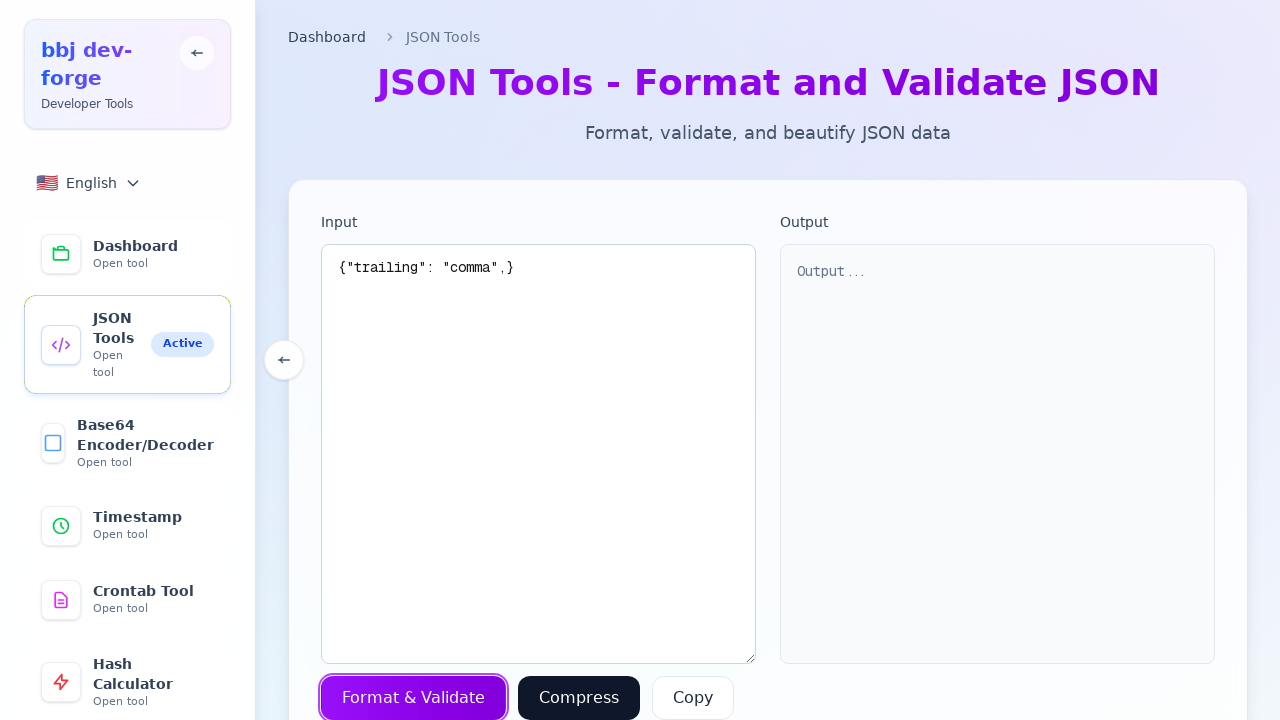

Cleared textarea for error case test on textarea
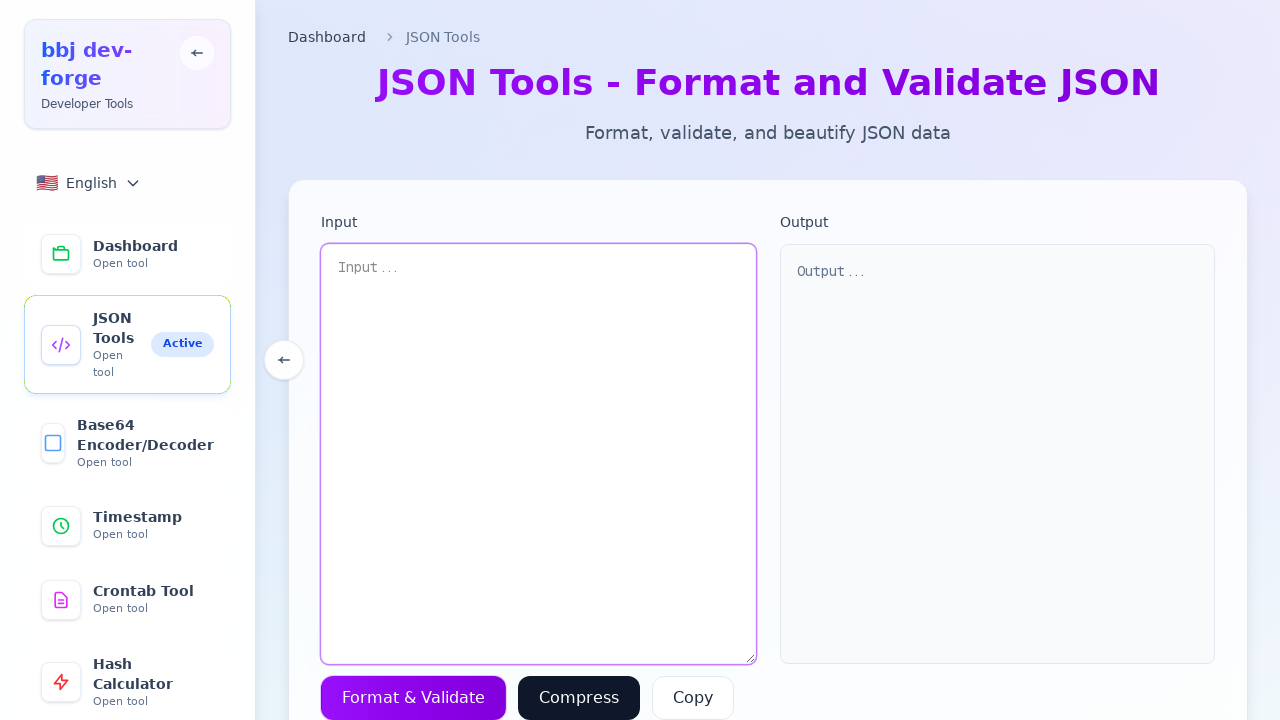

Filled textarea with invalid JSON: {"duplicate": 1, "duplicate": 2} on textarea
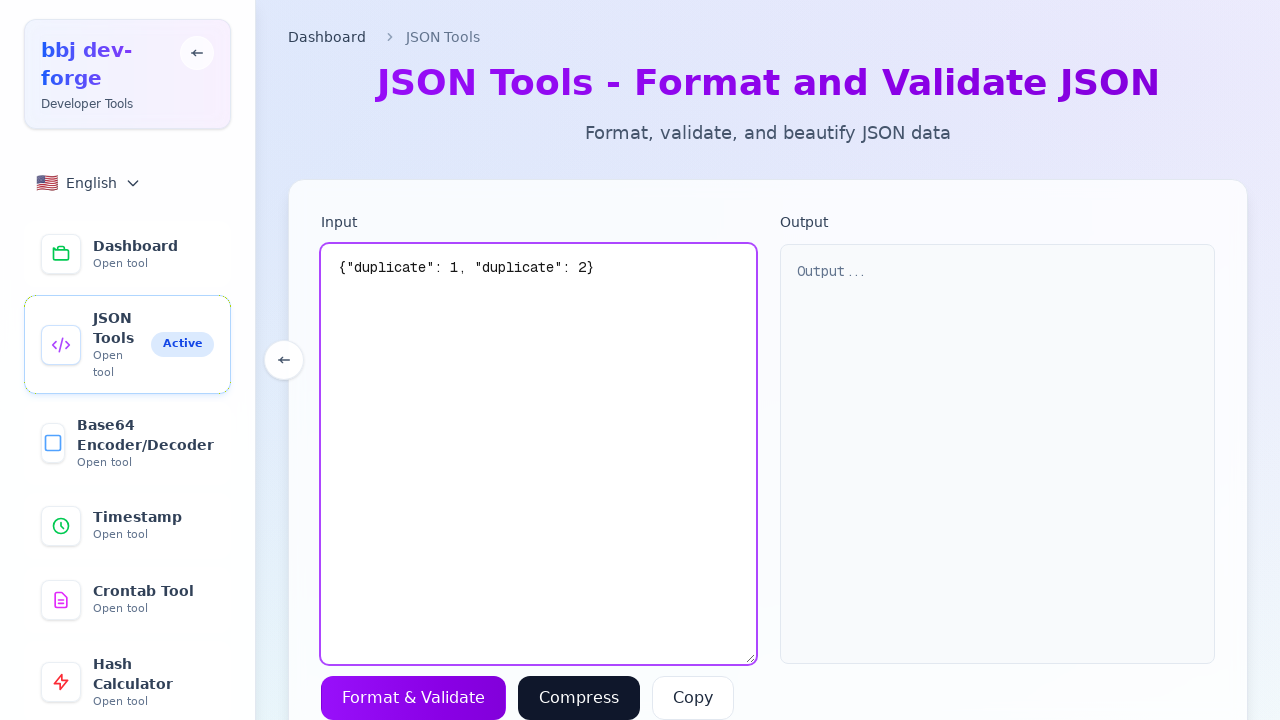

Clicked Format button with invalid JSON input at (414, 698) on button >> internal:has-text="Format"i
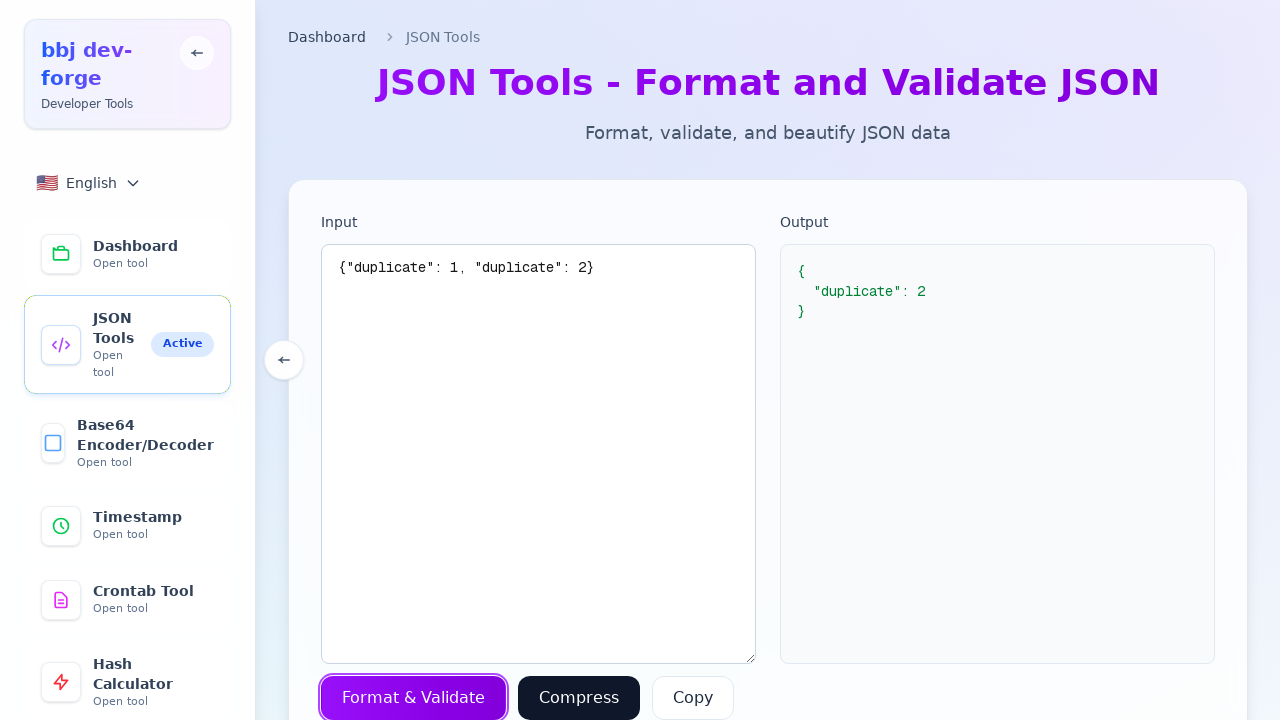

Waited 500ms for error handling
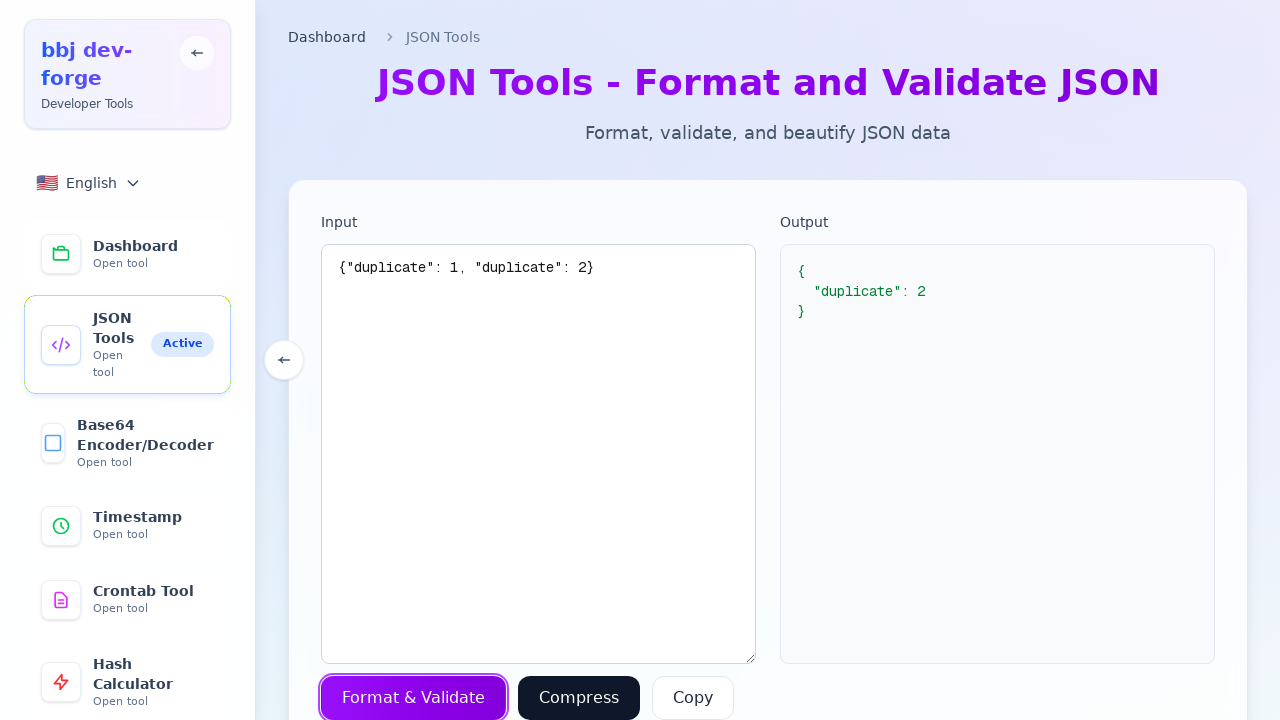

Verified textarea is still visible after error
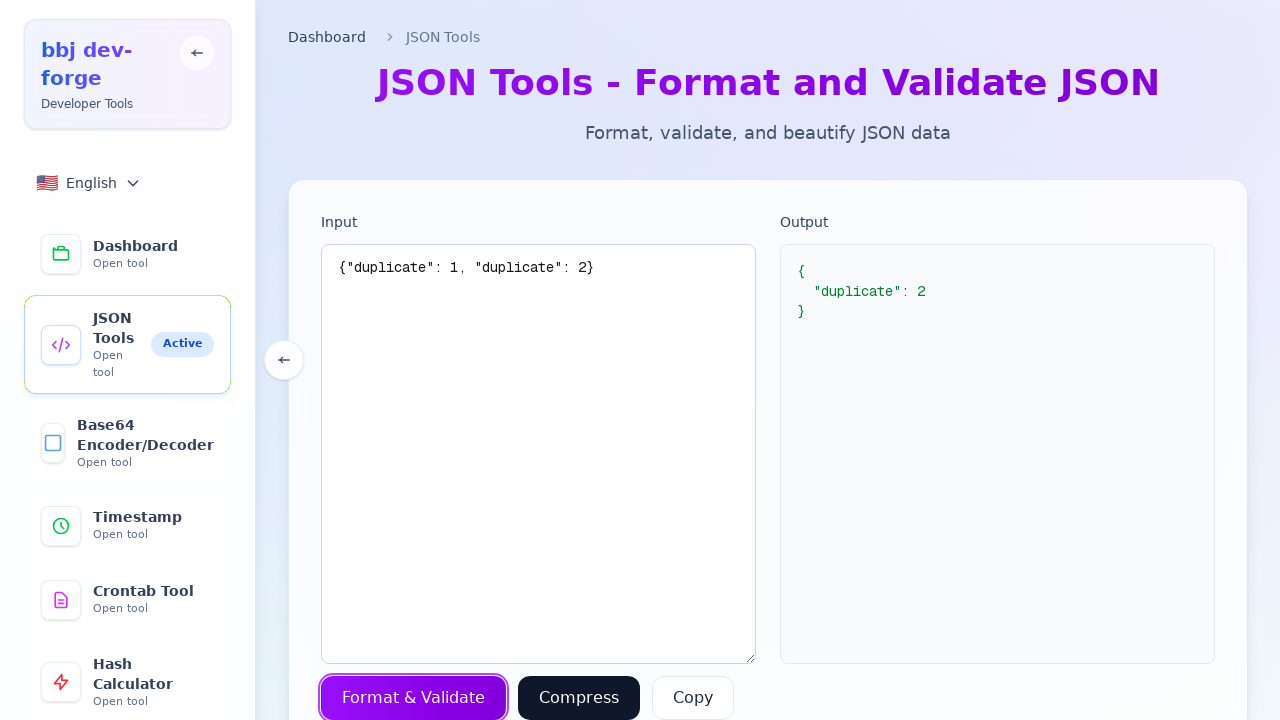

Verified Format button is still visible after error
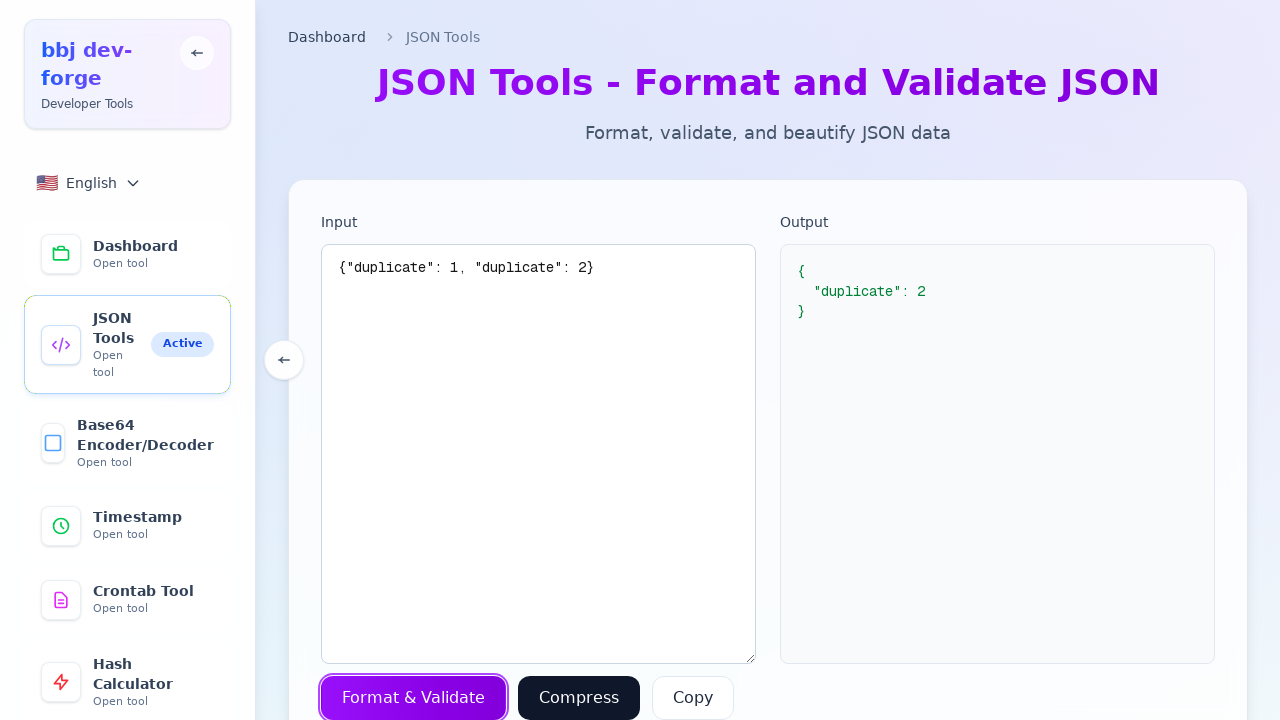

Cleared textarea for error case test on textarea
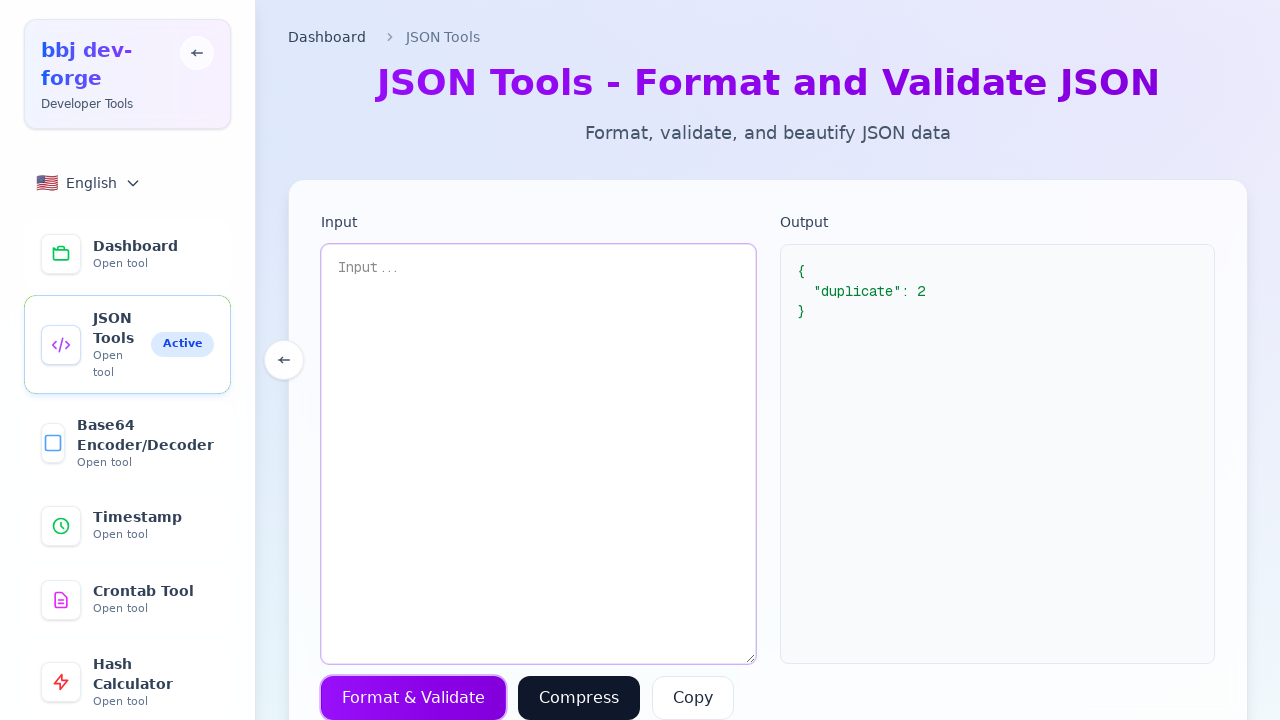

Filled textarea with invalid JSON:  on textarea
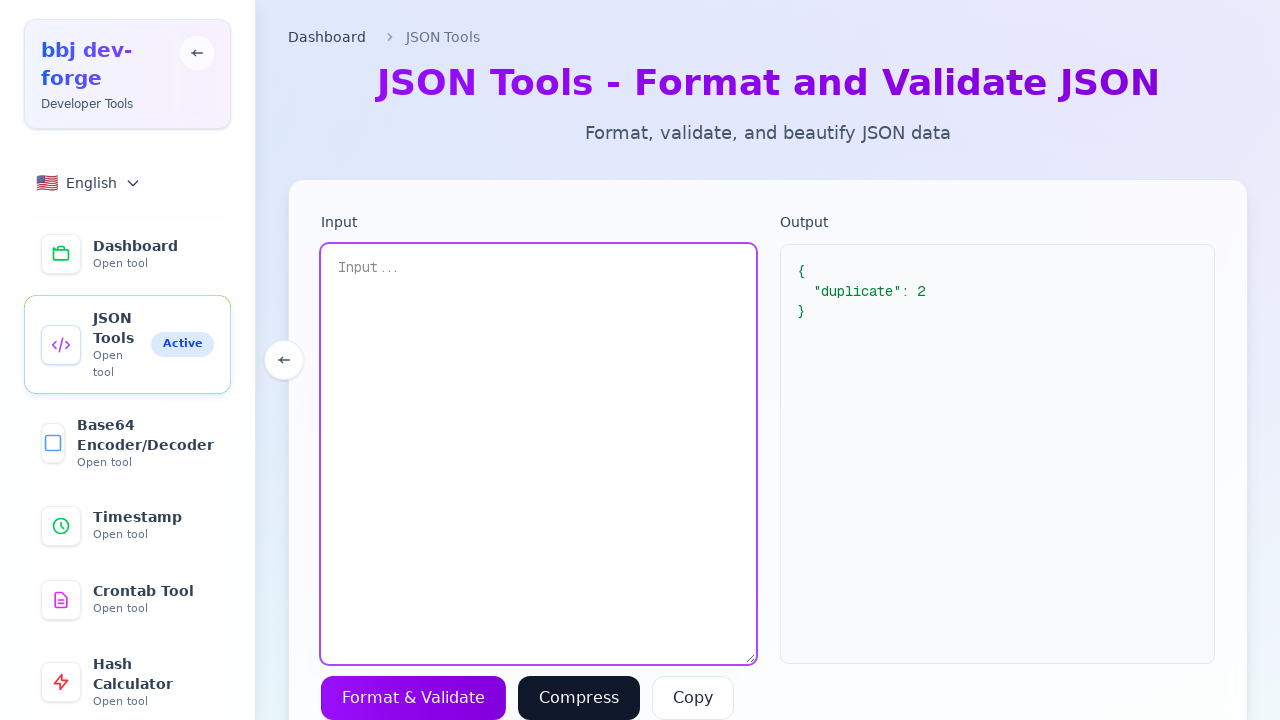

Clicked Format button with invalid JSON input at (414, 698) on button >> internal:has-text="Format"i
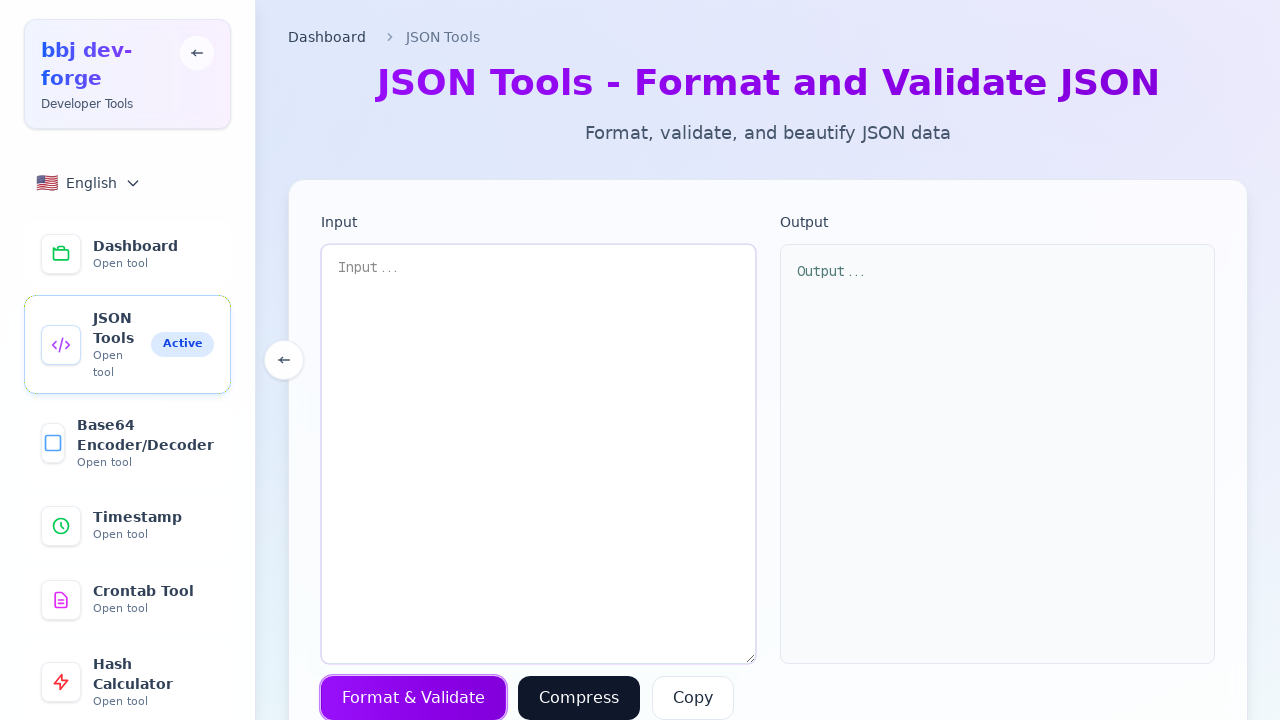

Waited 500ms for error handling
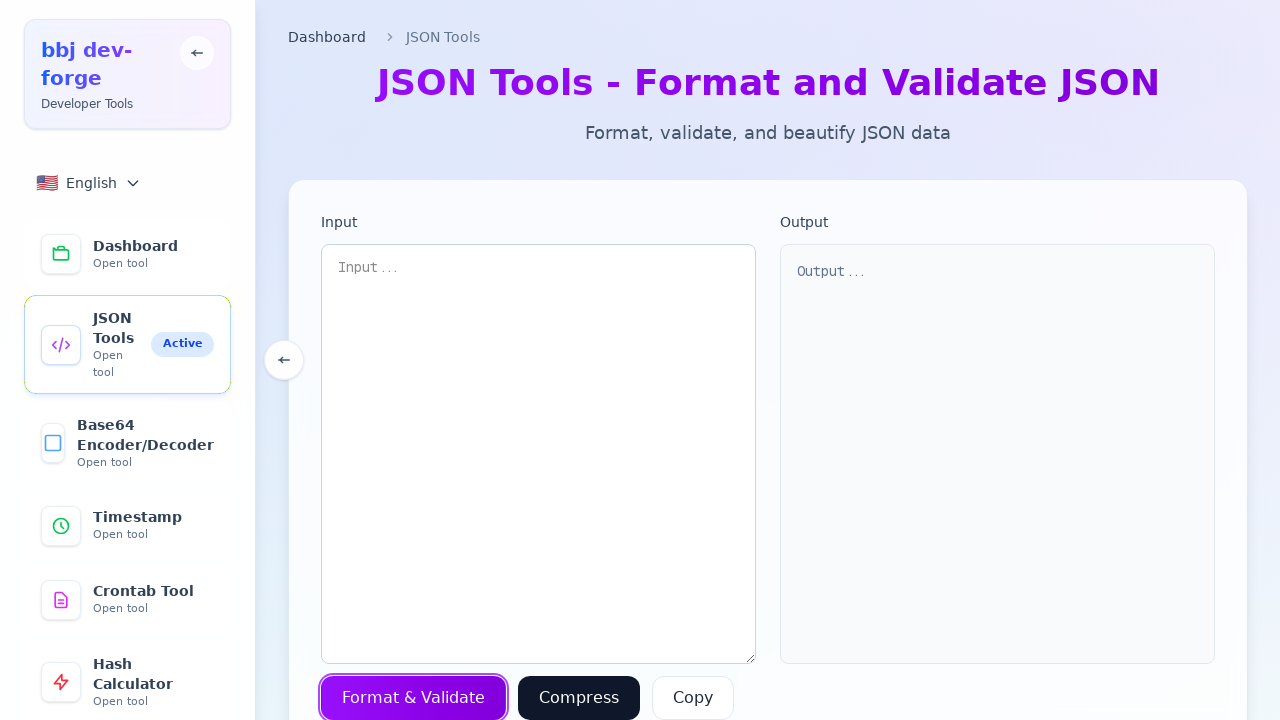

Verified textarea is still visible after error
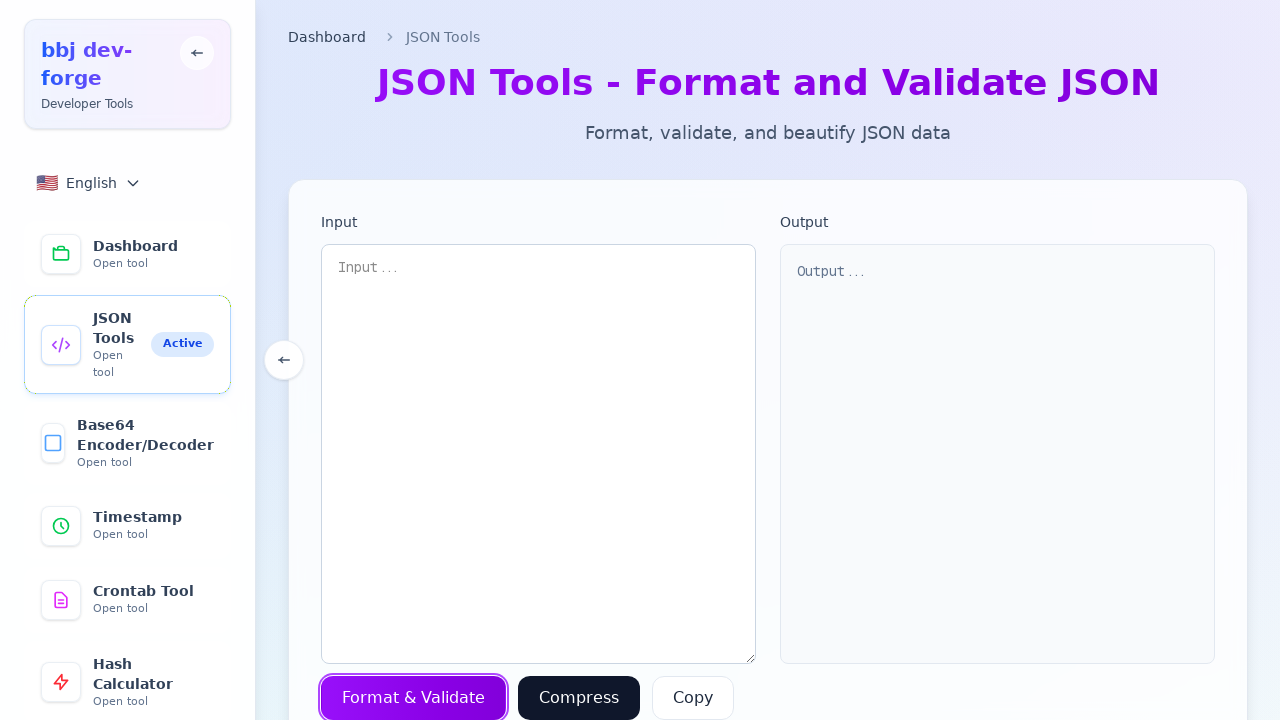

Verified Format button is still visible after error
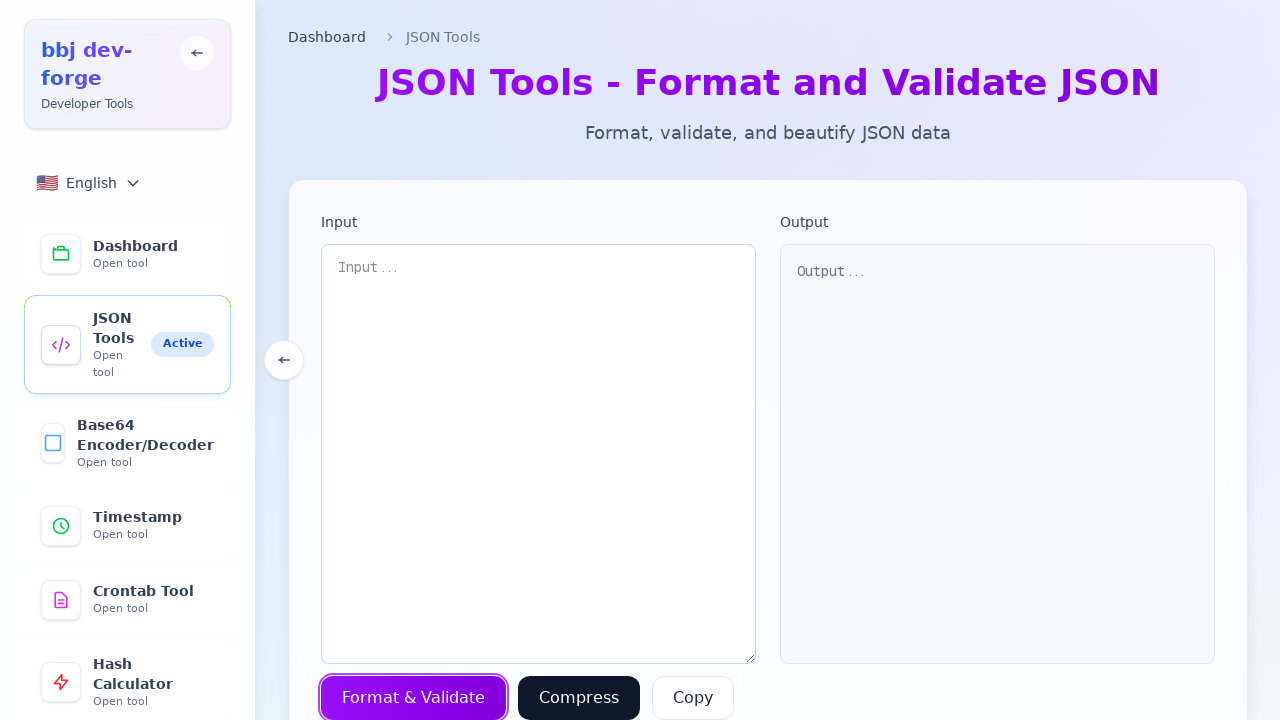

Cleared textarea to test recovery with valid JSON on textarea
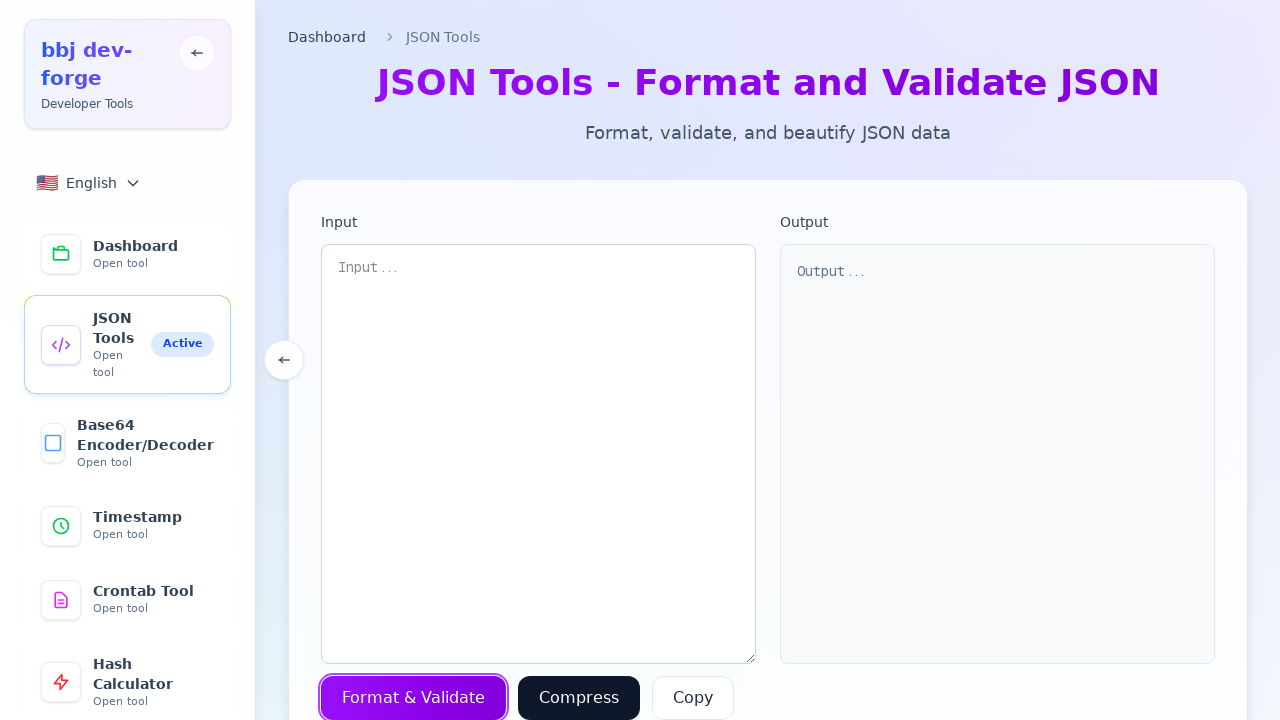

Filled textarea with valid JSON for recovery test on textarea
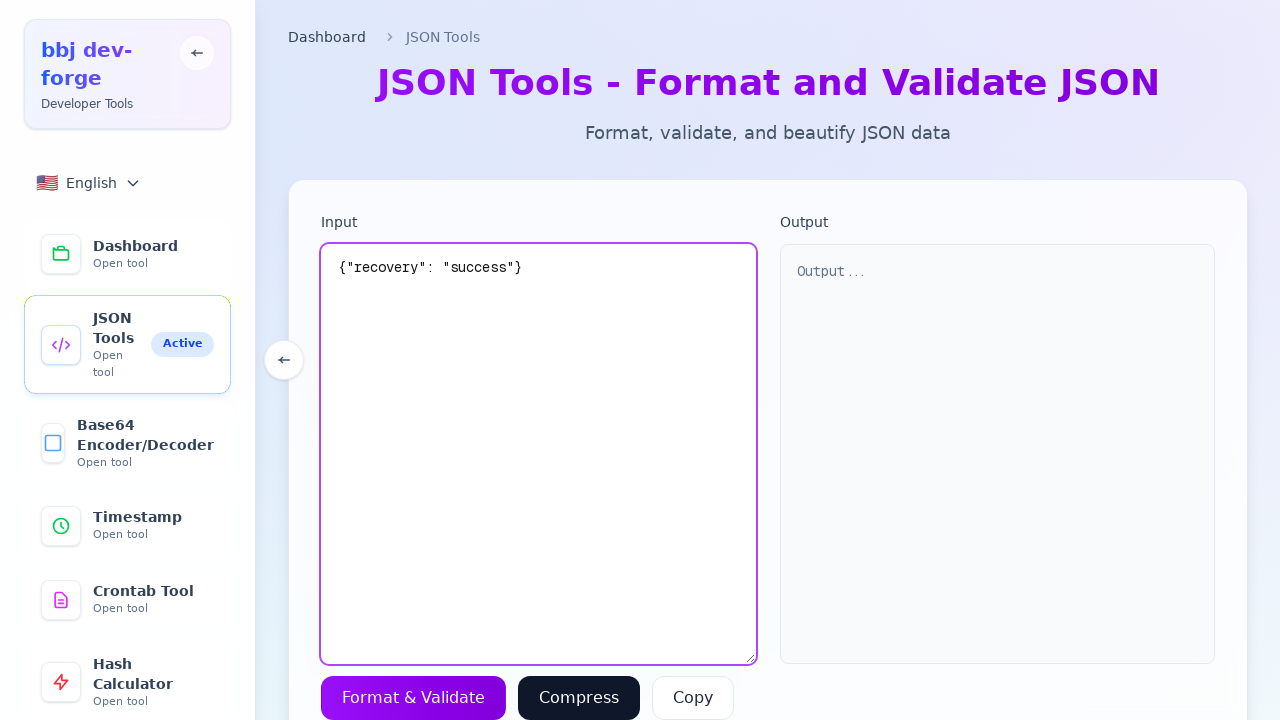

Clicked Format button with valid JSON at (414, 698) on button >> internal:has-text="Format"i
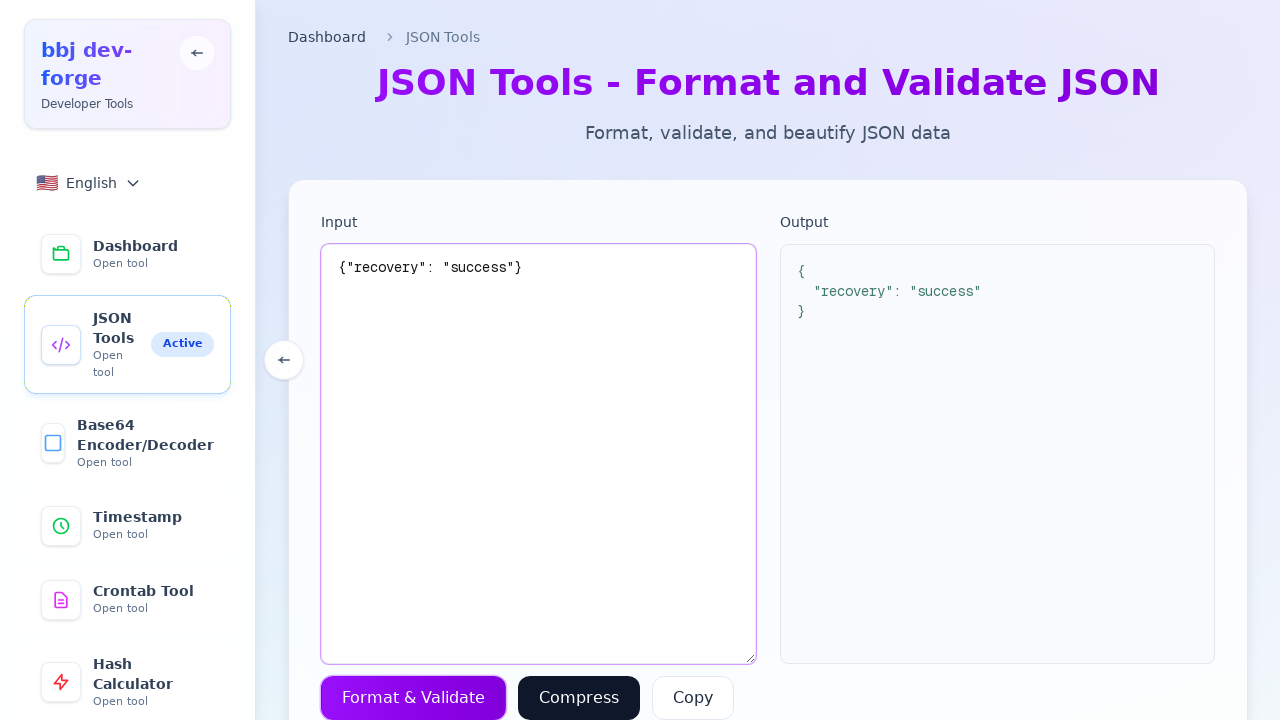

Verified formatted JSON output is visible - recovery successful
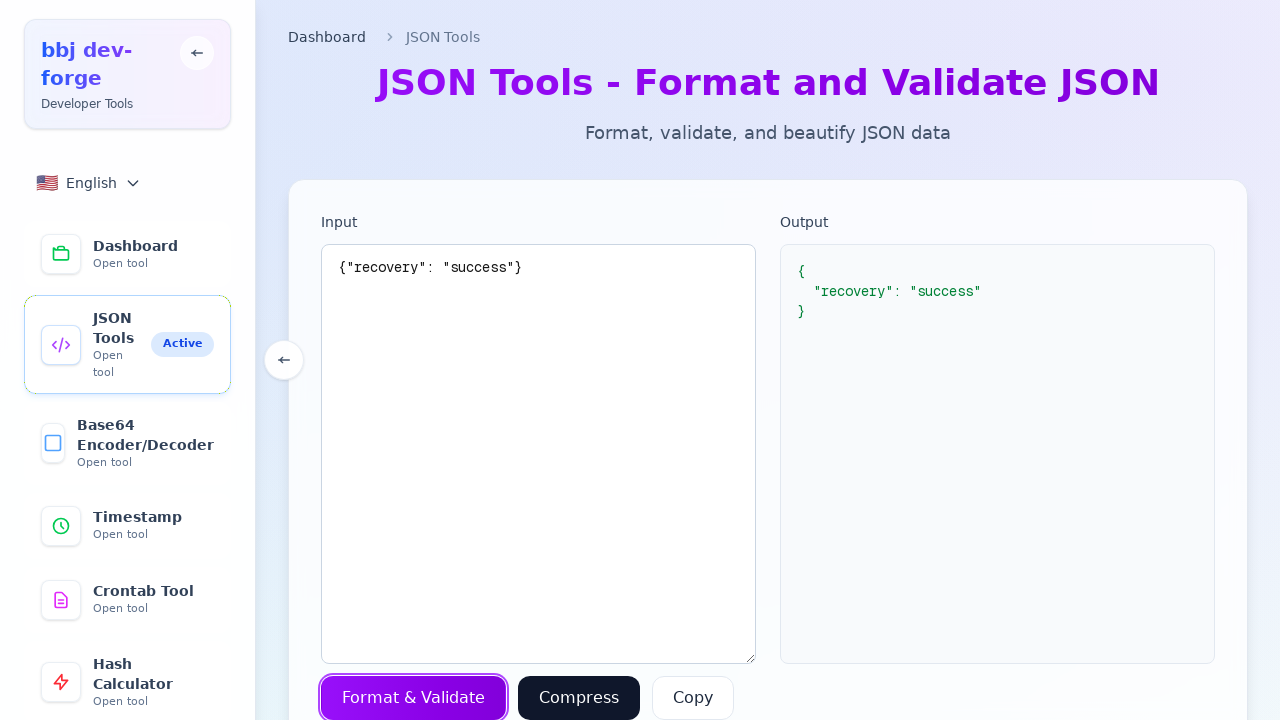

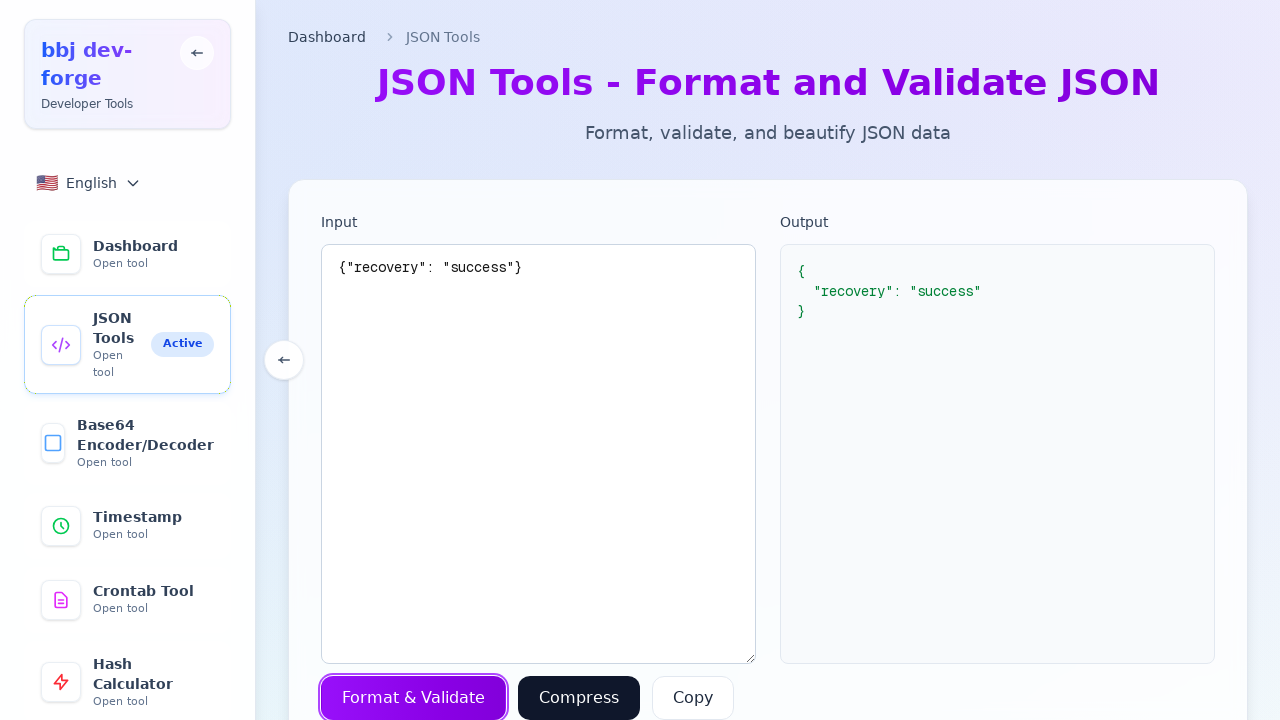